Tests text input functionality by entering text into a form field and clicking a button that changes its label to the entered text

Starting URL: http://uitestingplayground.com/textinput

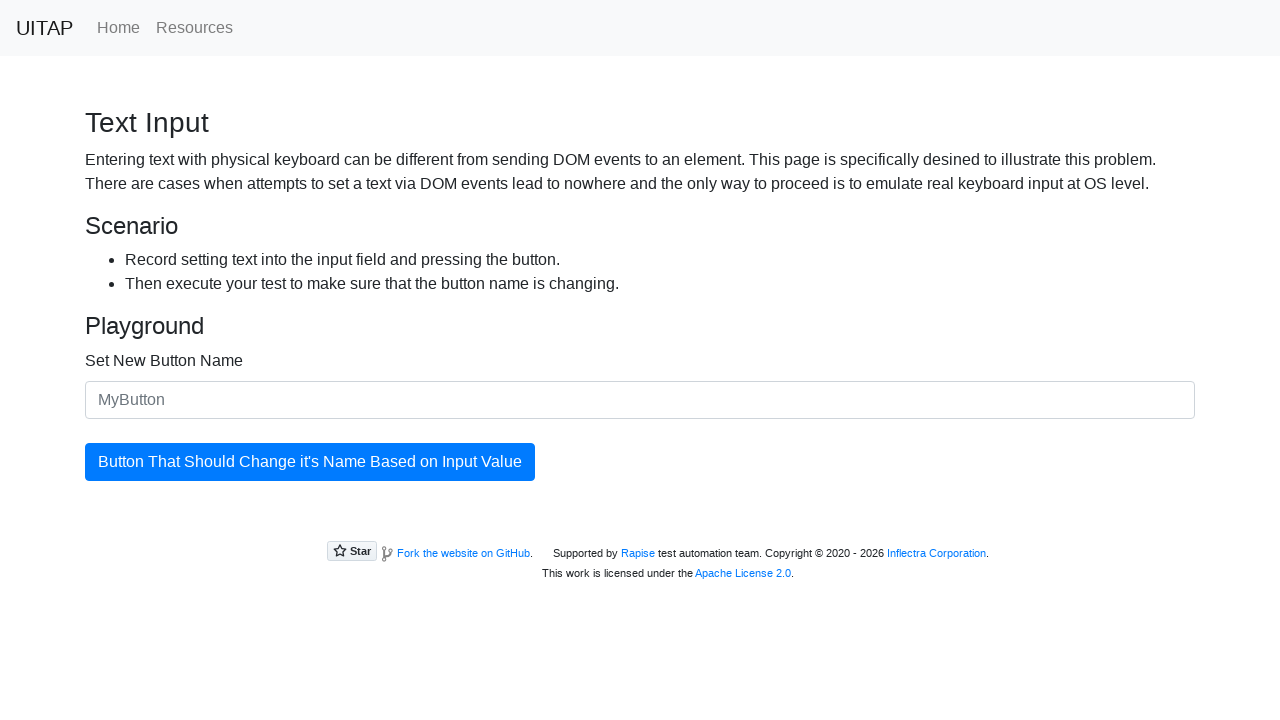

Clicked on the text input field at (640, 400) on input.form-control
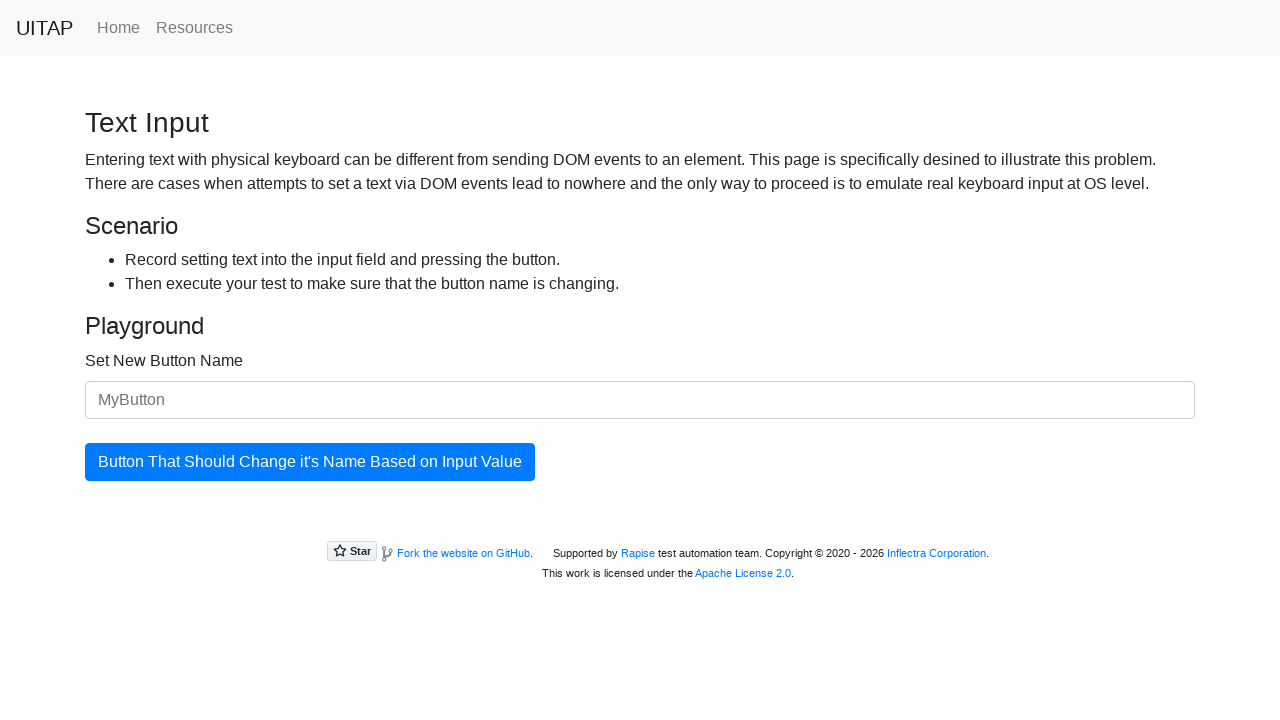

Entered 'ITCH' into the text input field on input.form-control
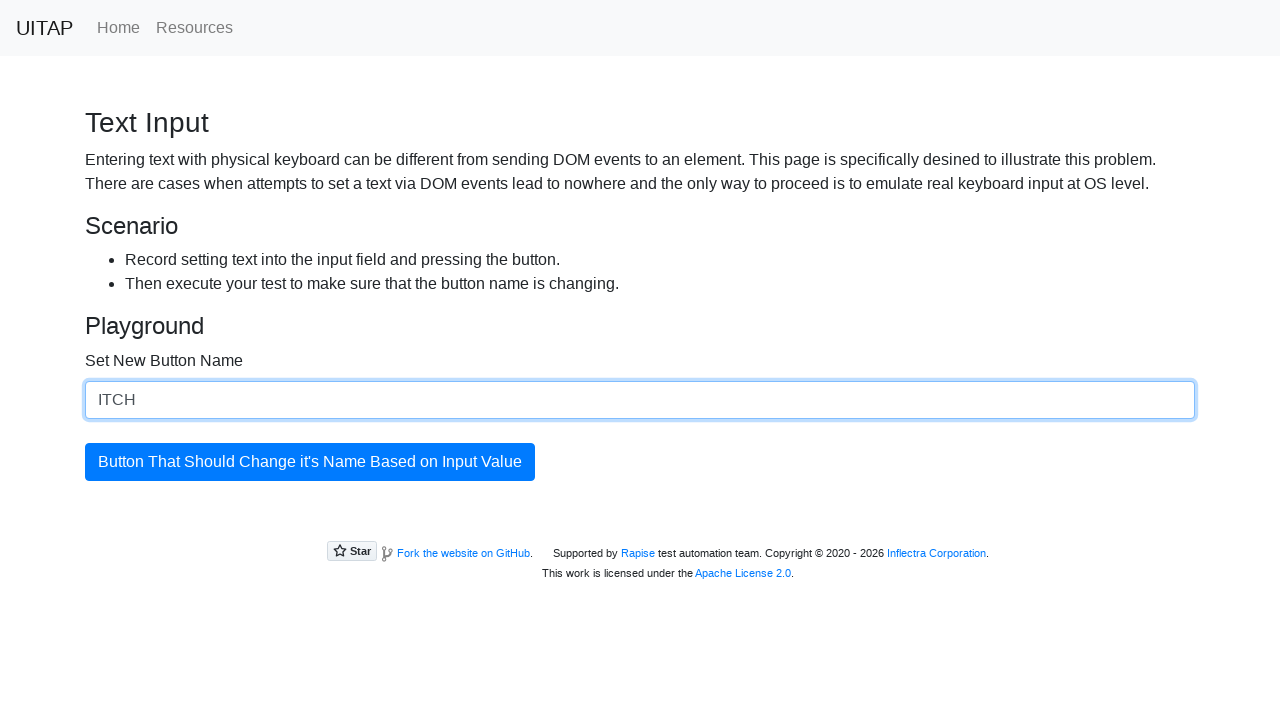

Clicked the execute button at (310, 462) on button.btn.btn-primary
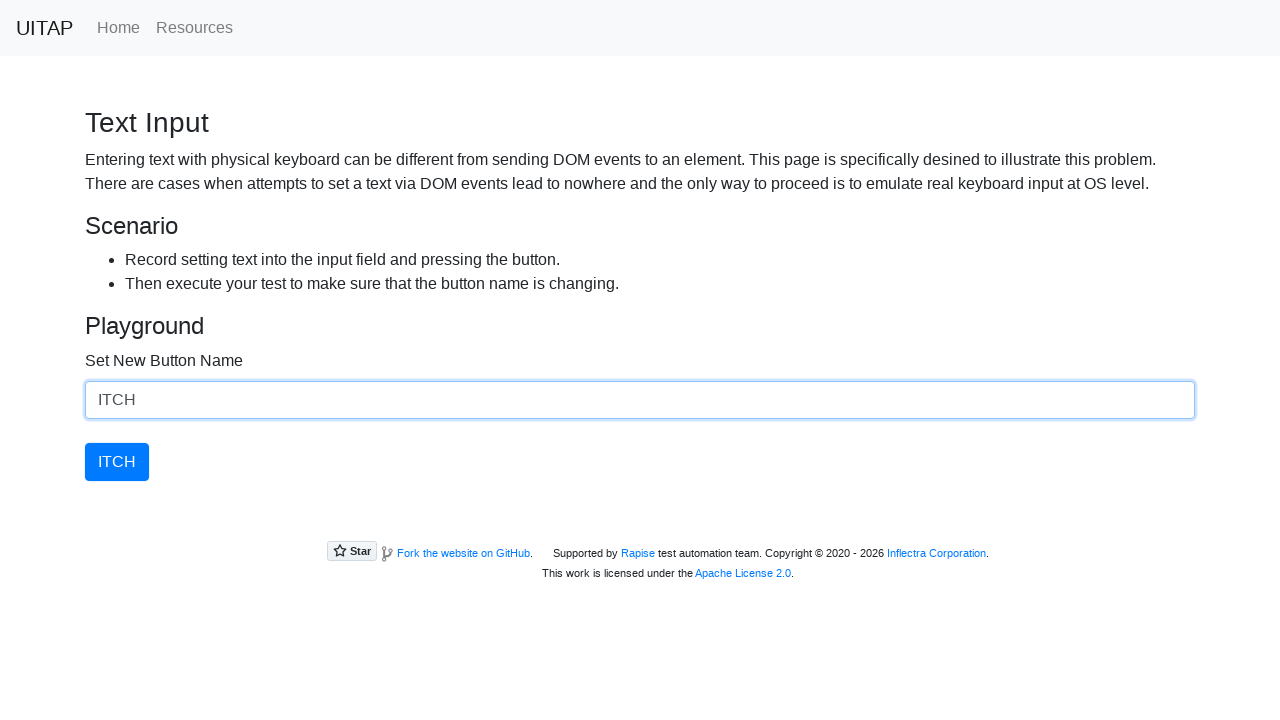

Button label changed to 'ITCH' - text input action completed
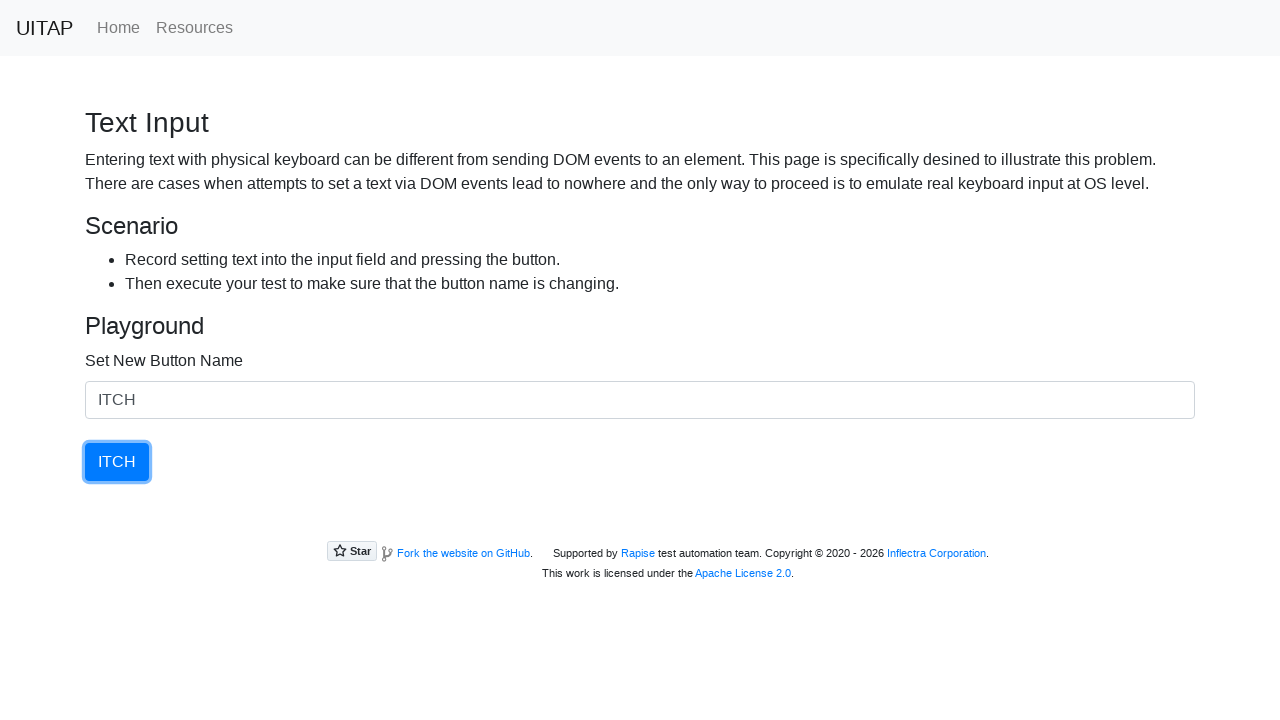

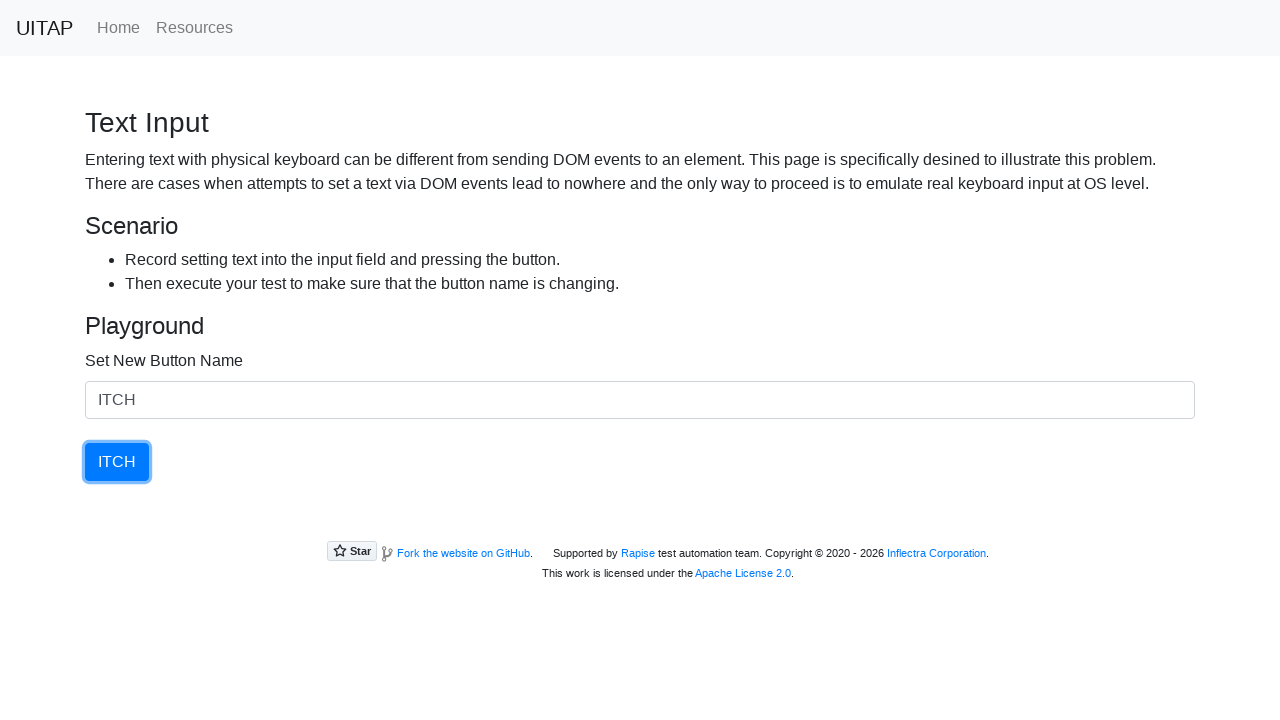